Tests handling of popup modals by detecting and closing them when they appear

Starting URL: https://tees.co.id/

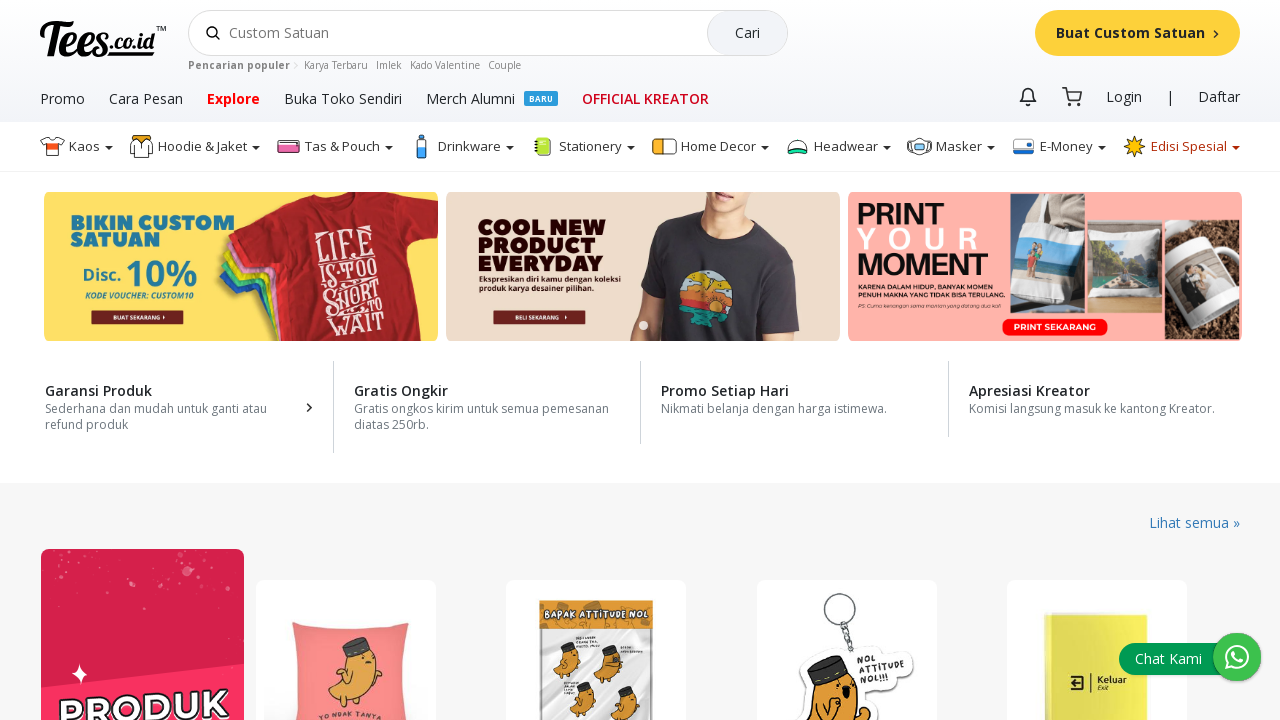

No popup modal appeared on first iteration
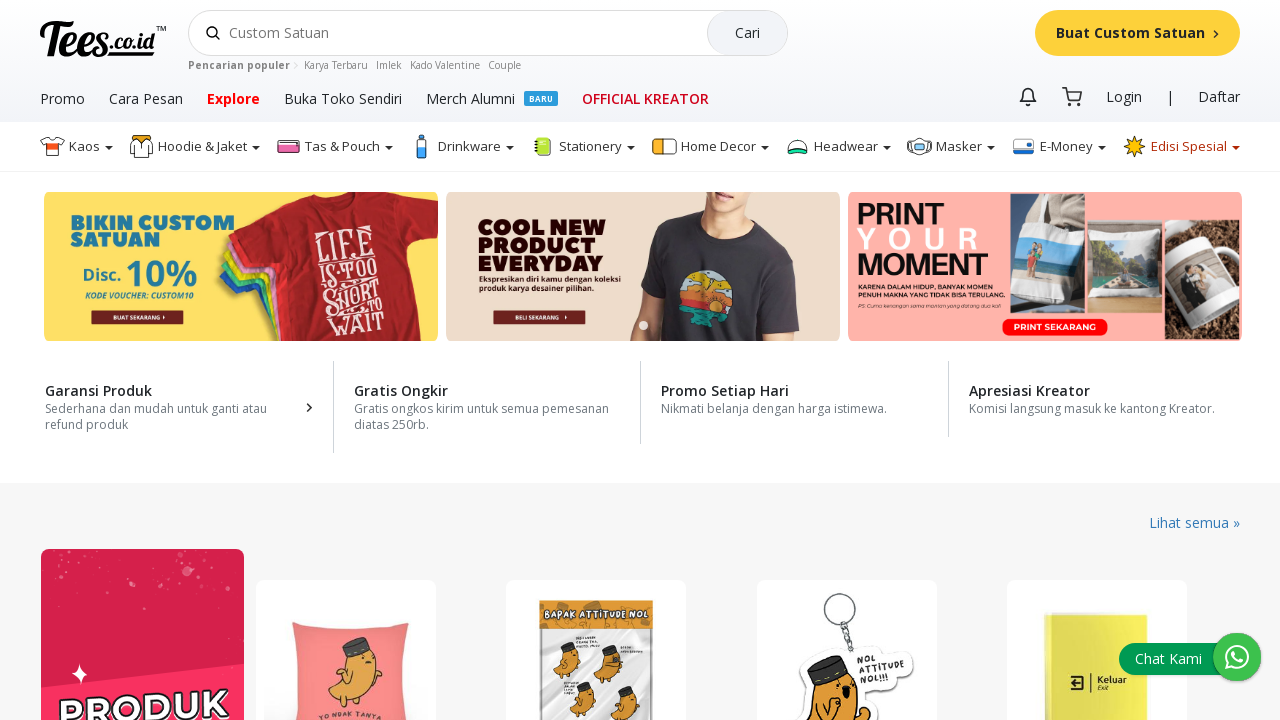

Reloaded page to test popup handling again
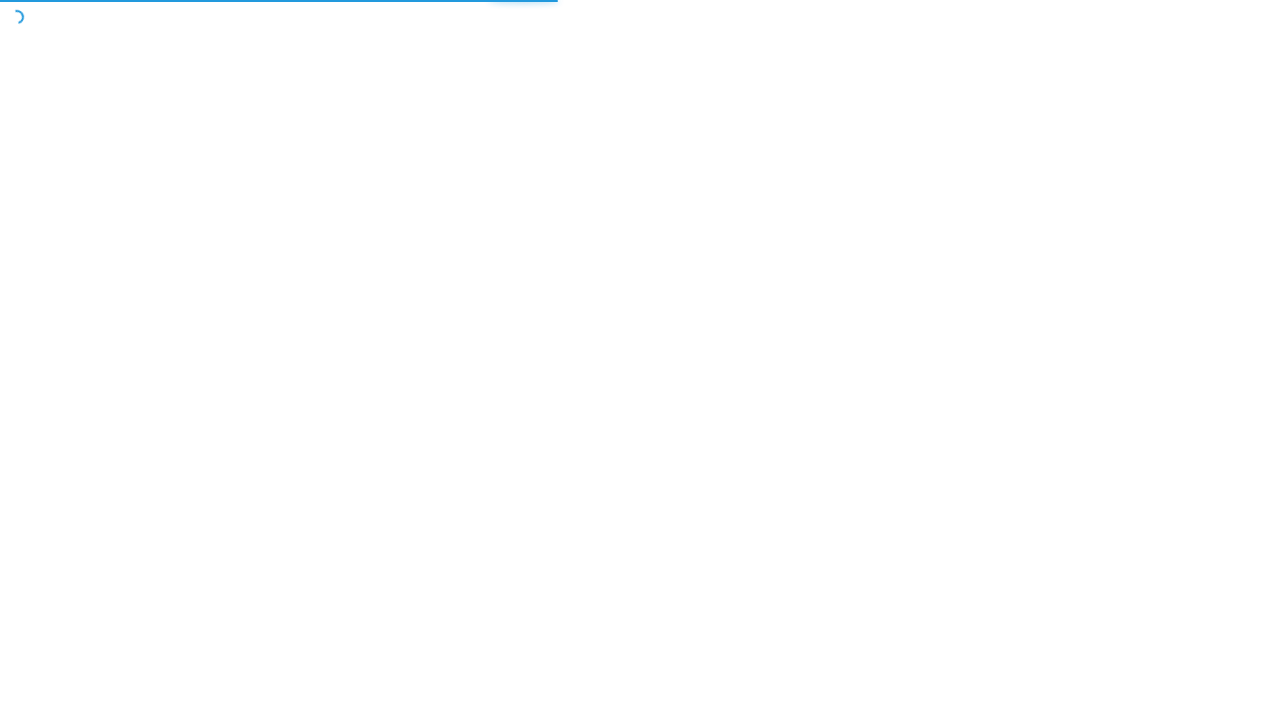

No popup modal appeared on second iteration
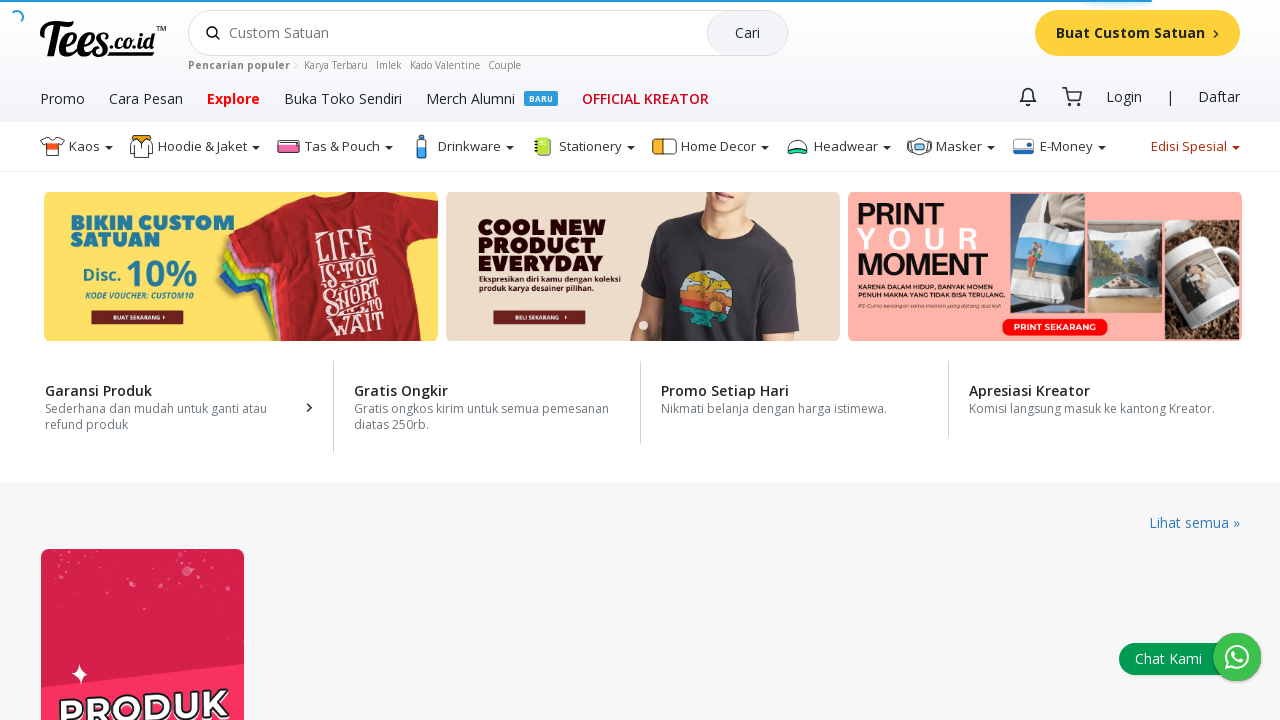

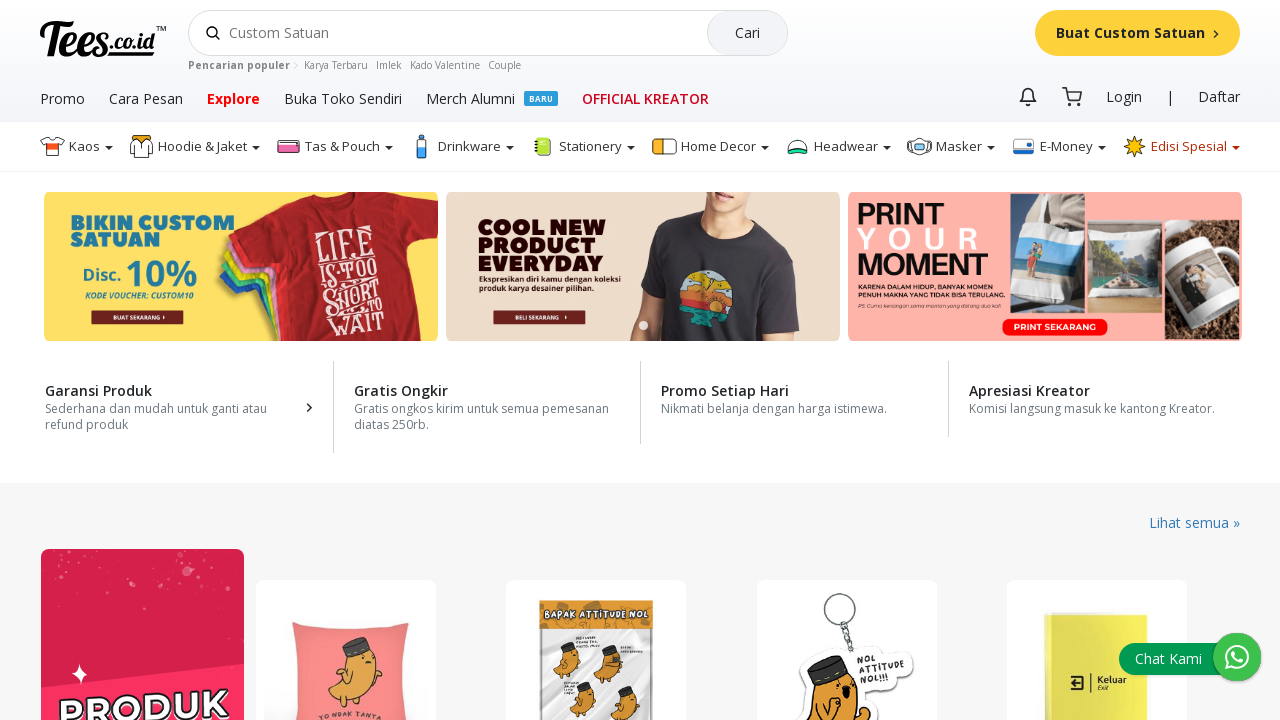